Tests child window handling by clicking a link that opens a new page, extracting text from the new page, and using that text in the original page

Starting URL: https://rahulshettyacademy.com/loginpagePractise

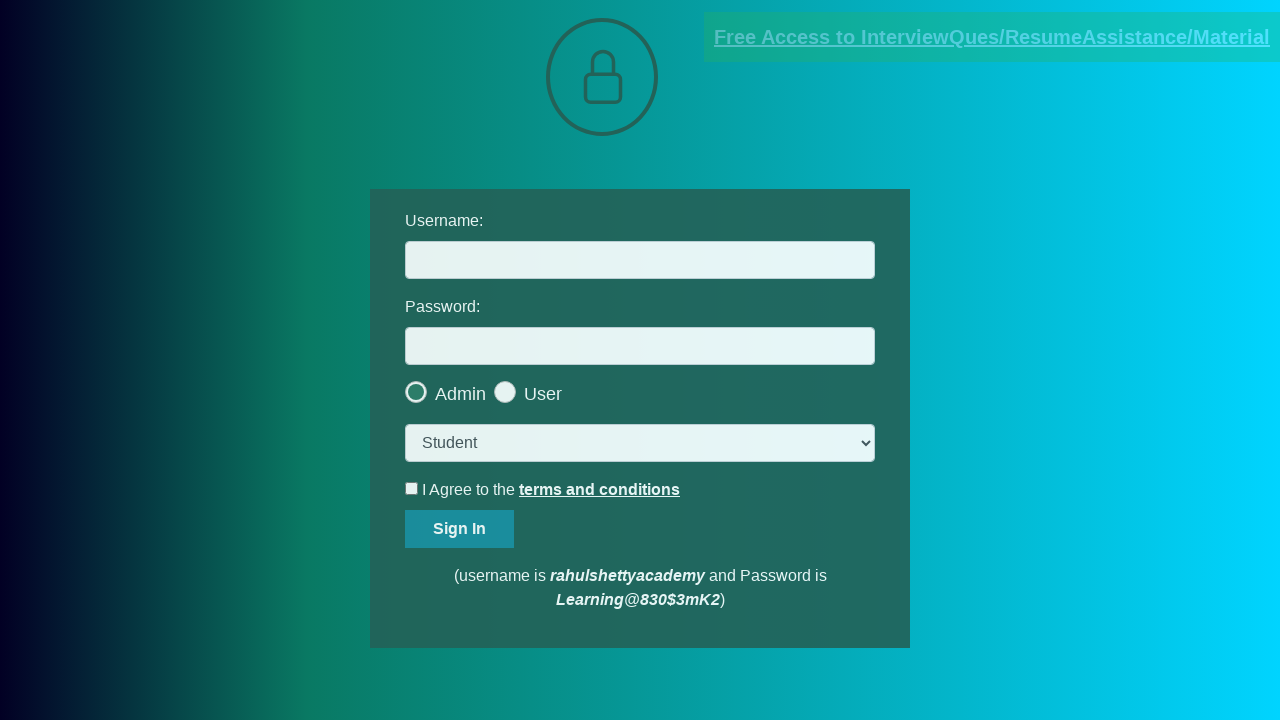

Clicked document link to open child window at (992, 37) on [href*='documents-request']
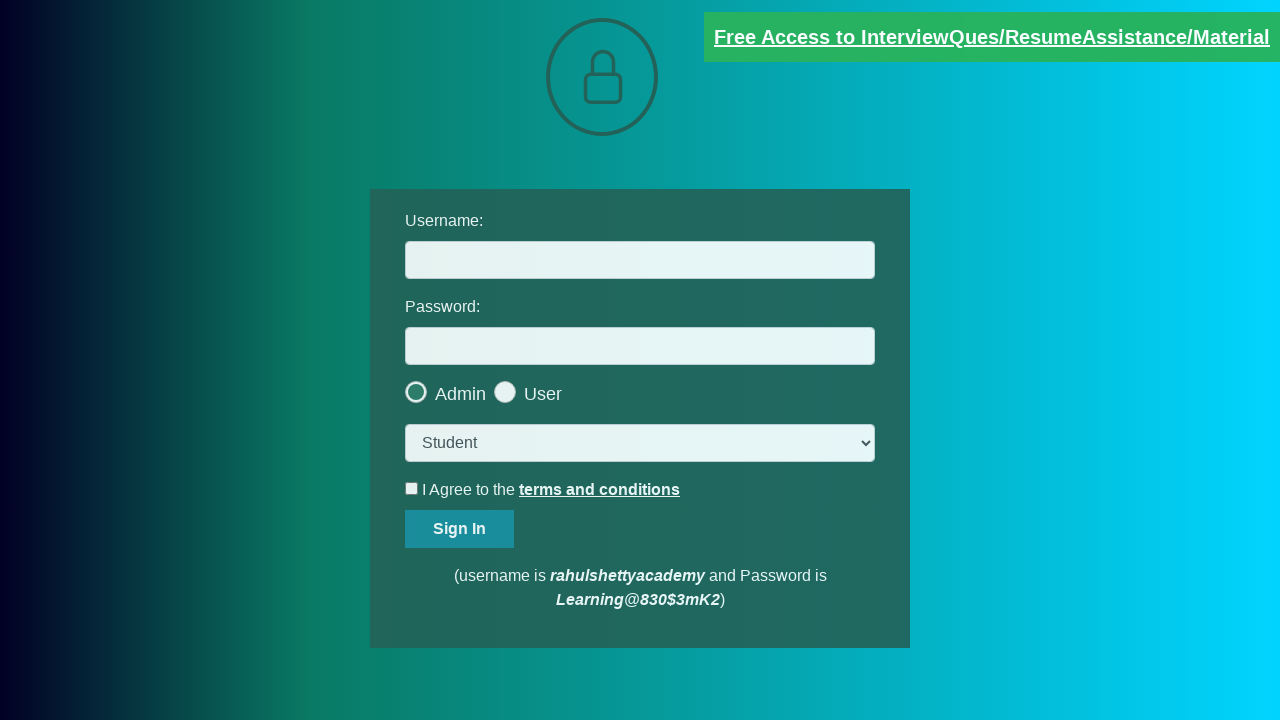

New child page opened and captured
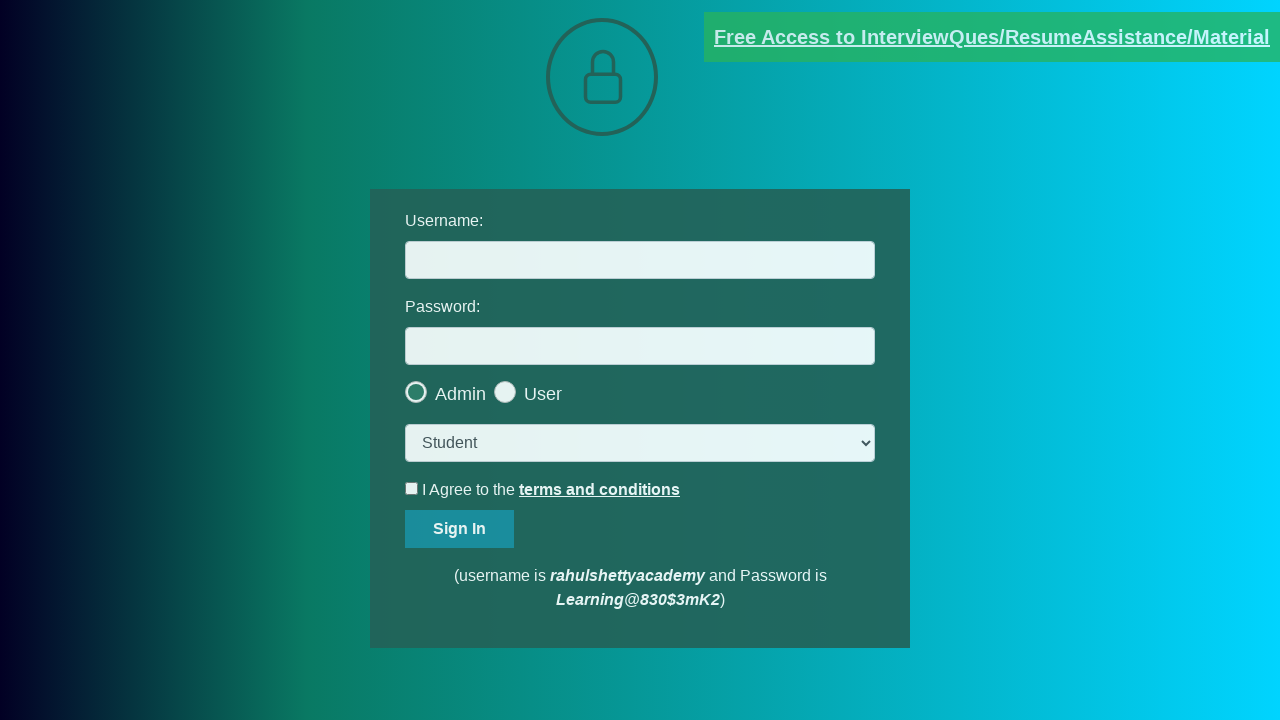

Child page fully loaded
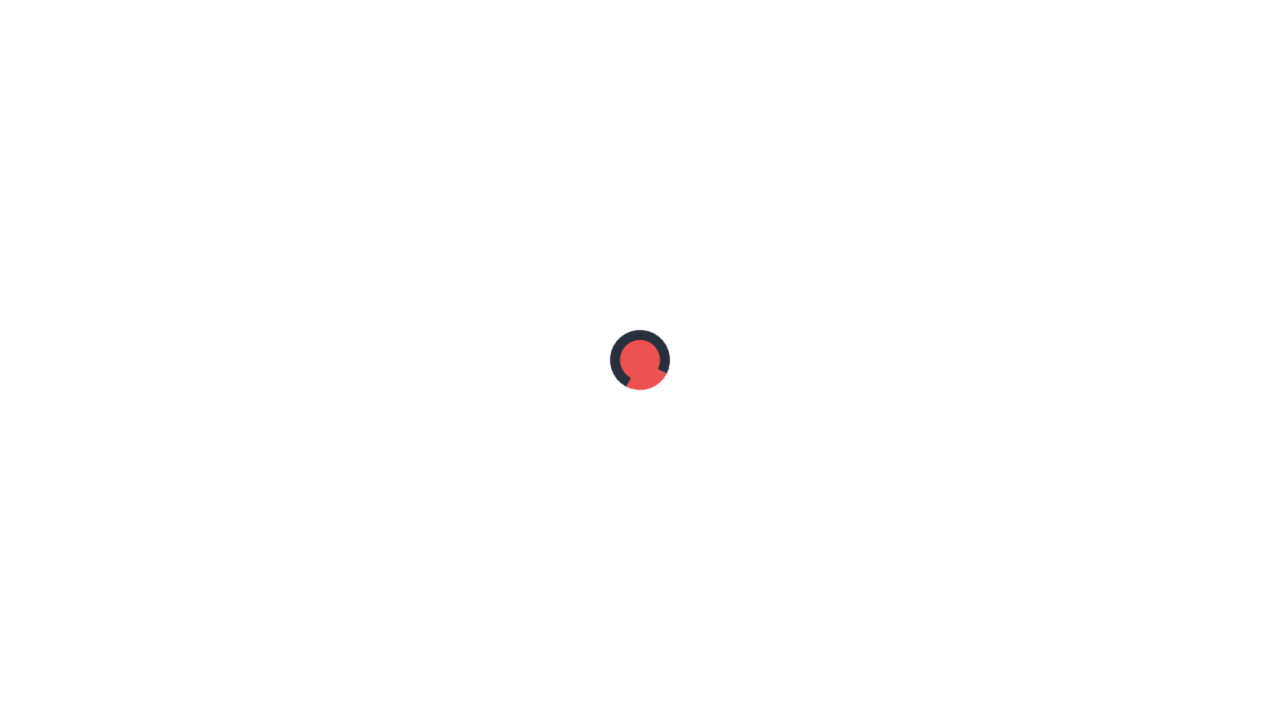

Extracted text from red element on child page
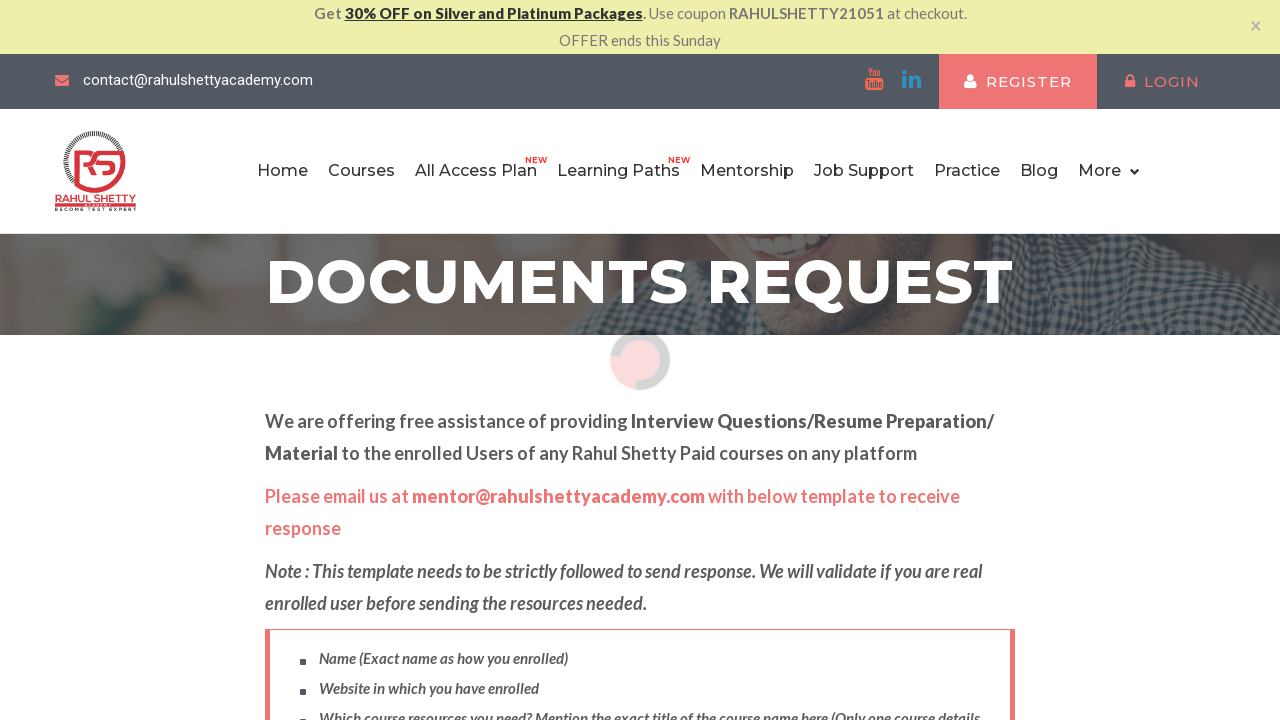

Extracted domain from text: rahulshettyacademy.com
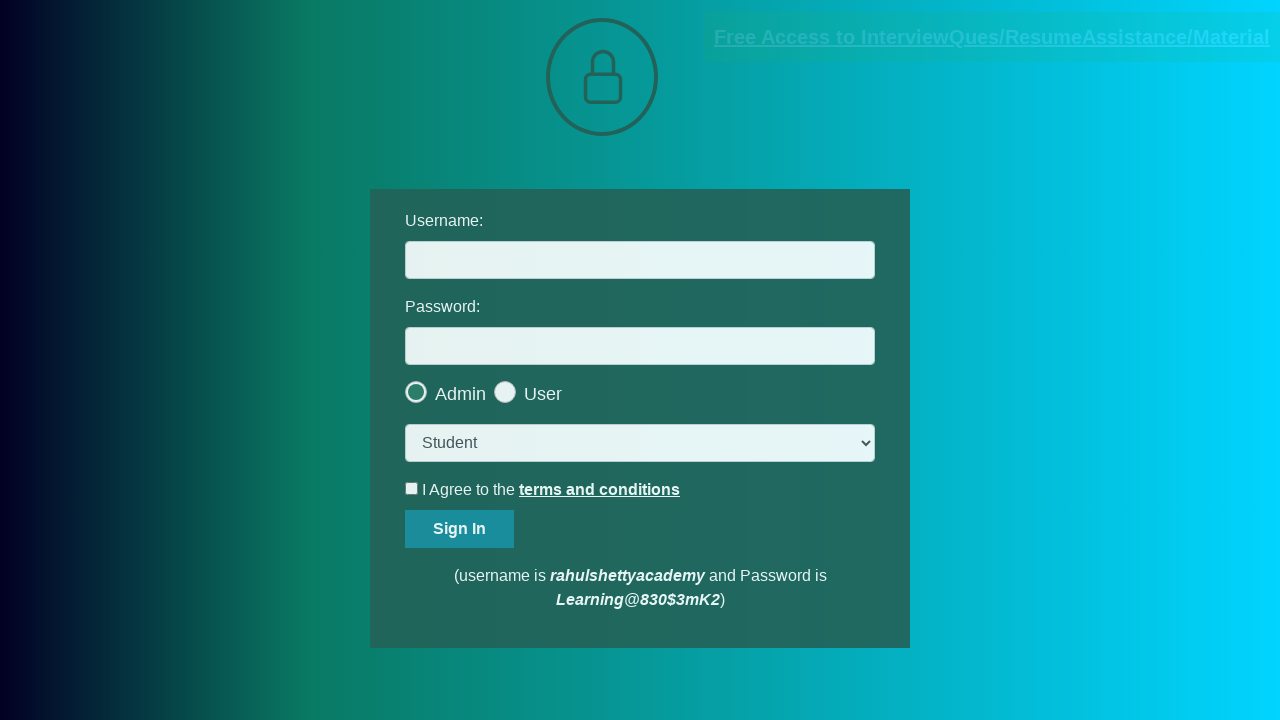

Typed extracted domain 'rahulshettyacademy.com' into username field on #username
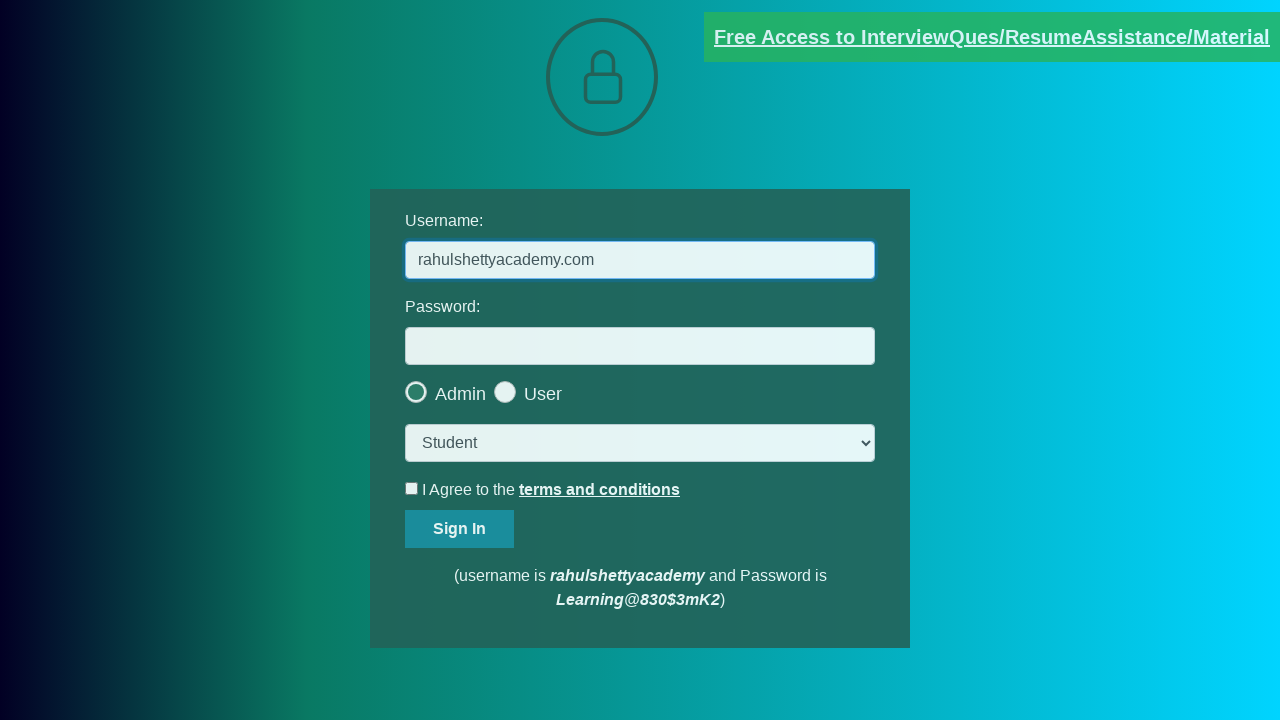

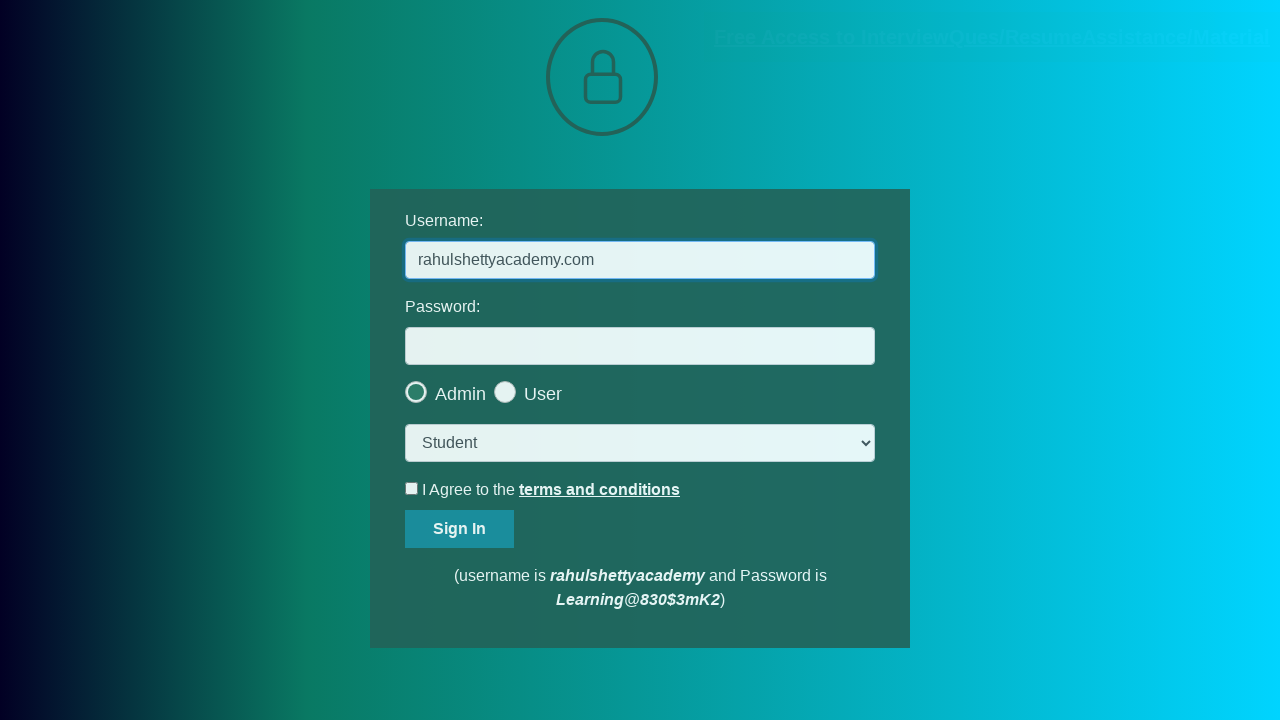